Tests form interaction by reading a value from an element's attribute, performing a mathematical calculation, filling the result into an answer field, checking a checkbox, selecting a radio button, and submitting the form.

Starting URL: http://suninjuly.github.io/get_attribute.html

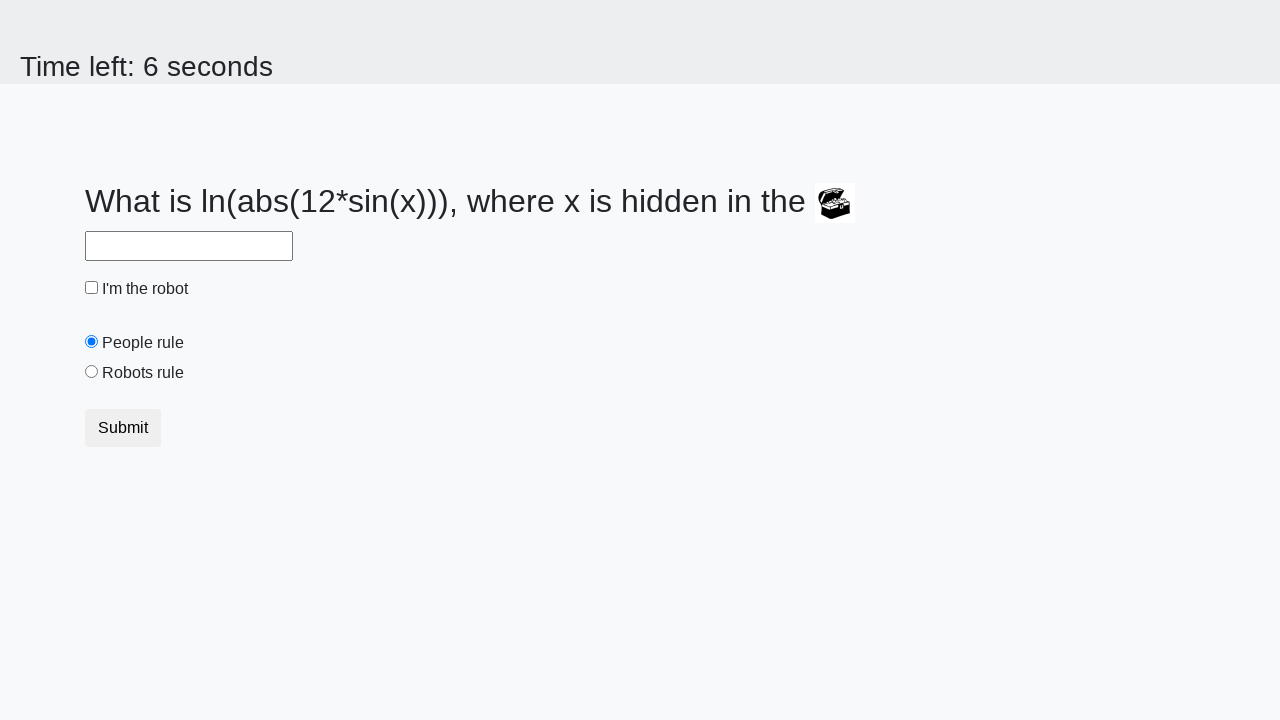

Retrieved 'valuex' attribute from treasure element
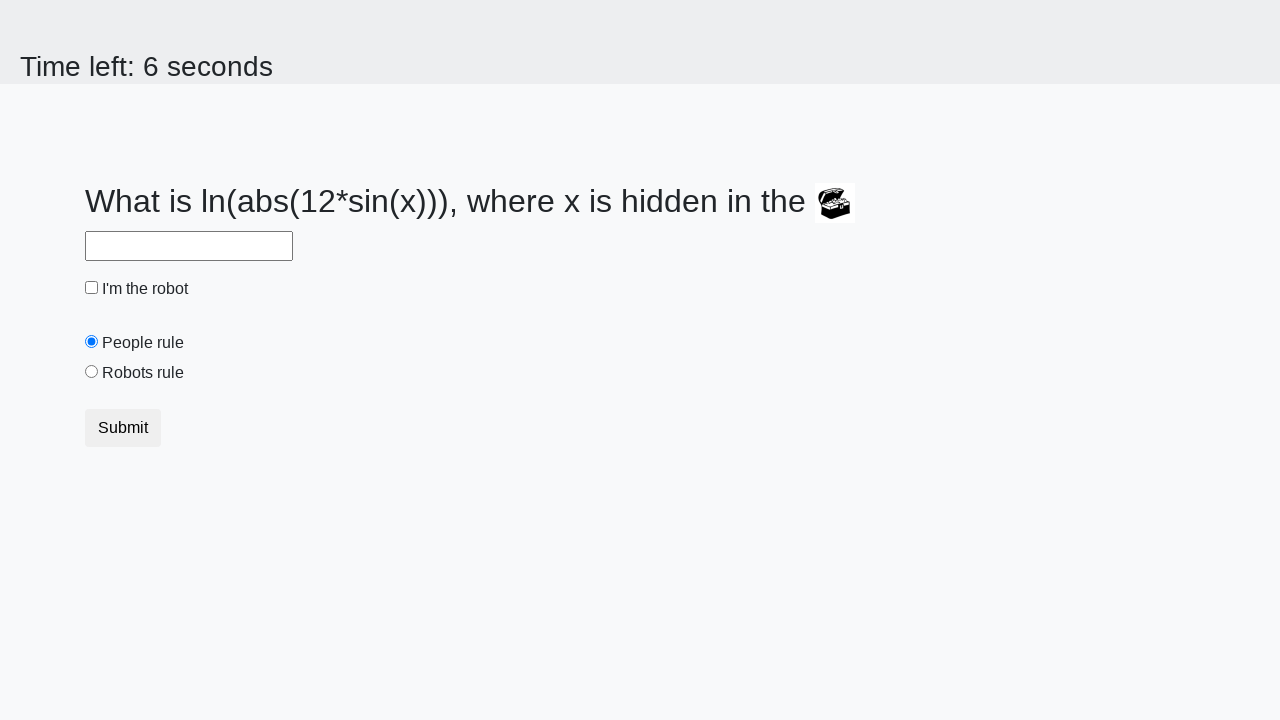

Calculated answer using mathematical formula: y = log(abs(12 * sin(407))) = 2.4714390456990416
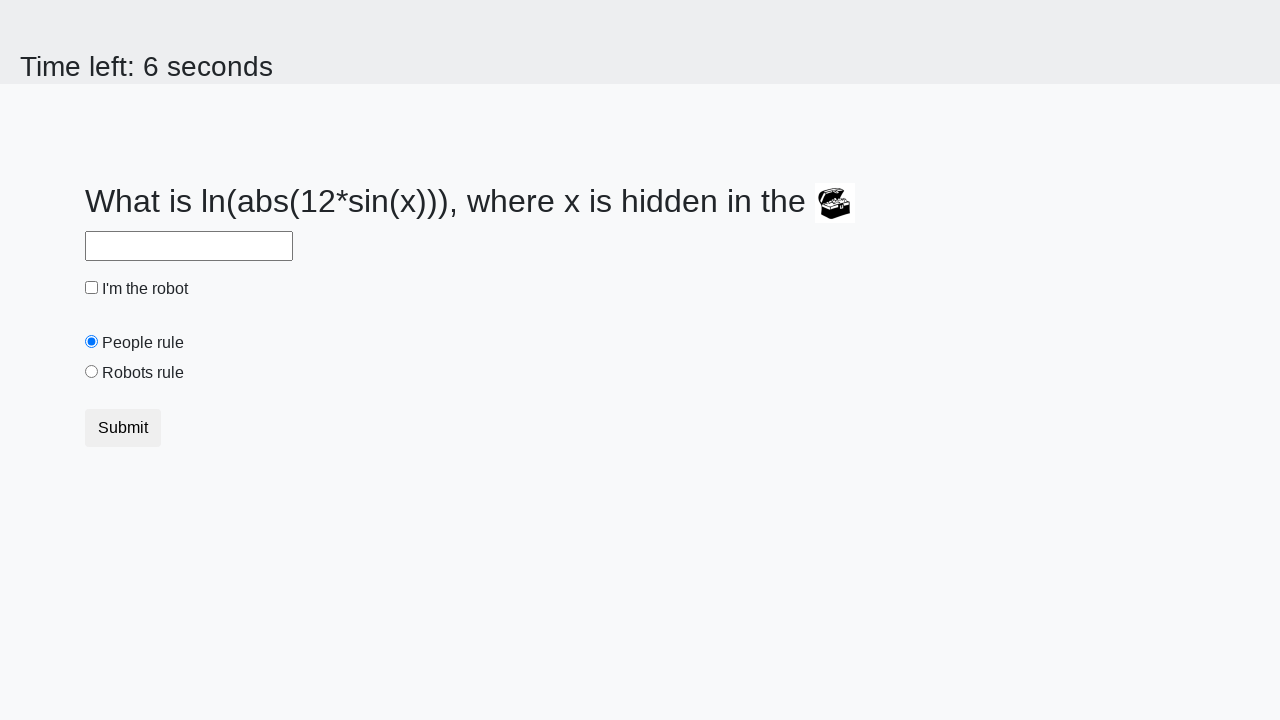

Filled answer field with calculated value: 2.4714390456990416 on #answer
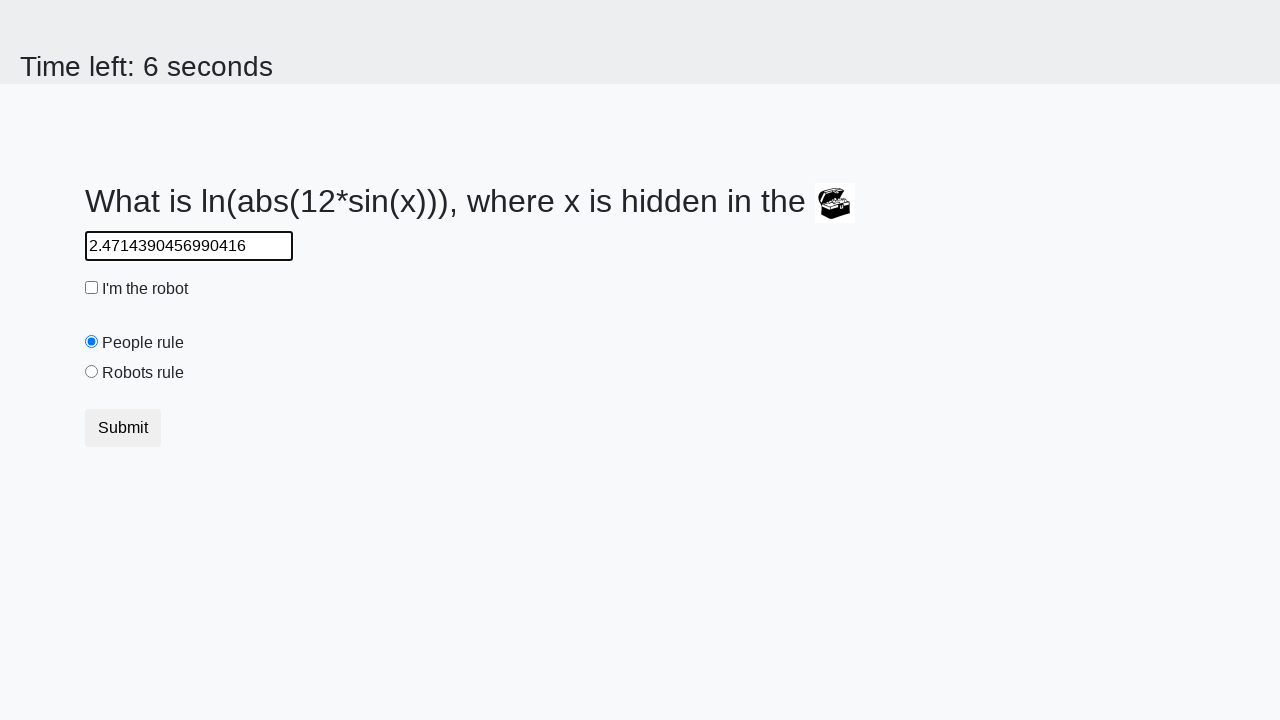

Checked the checkbox at (92, 288) on input[type='checkbox']
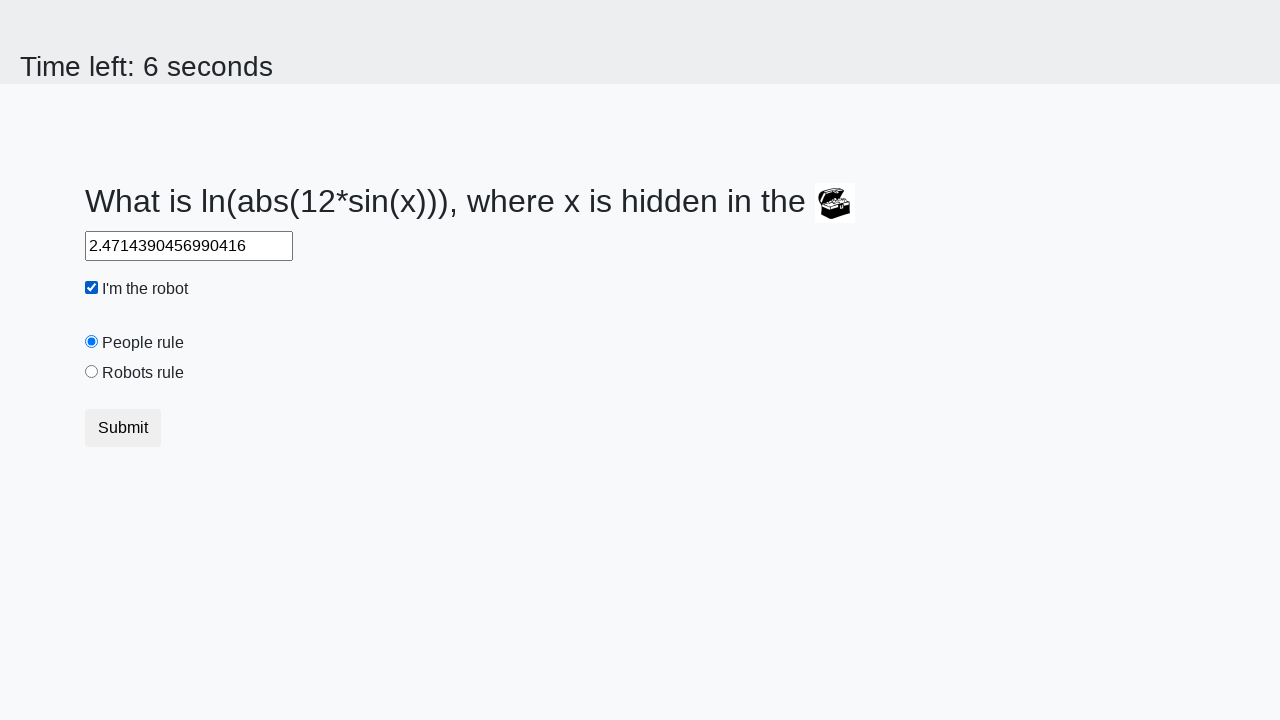

Selected the 'robotsRule' radio button at (92, 372) on #robotsRule
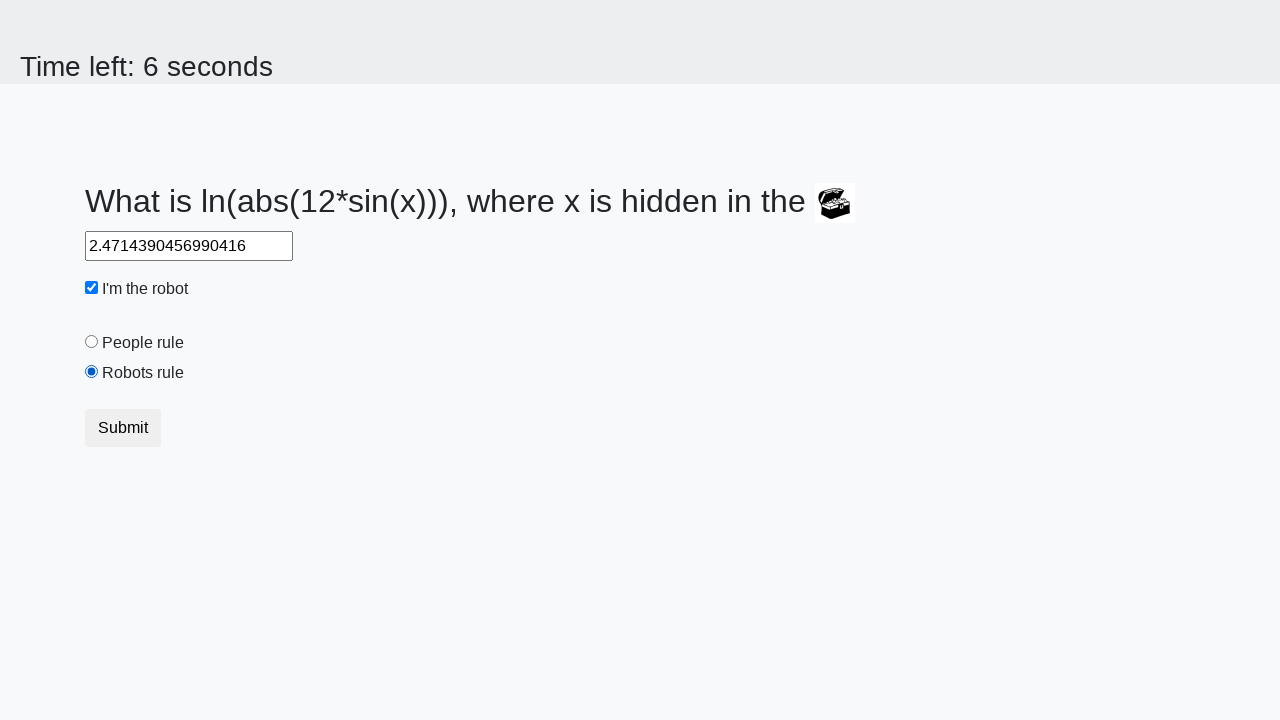

Clicked submit button to submit the form at (123, 428) on button[type='submit']
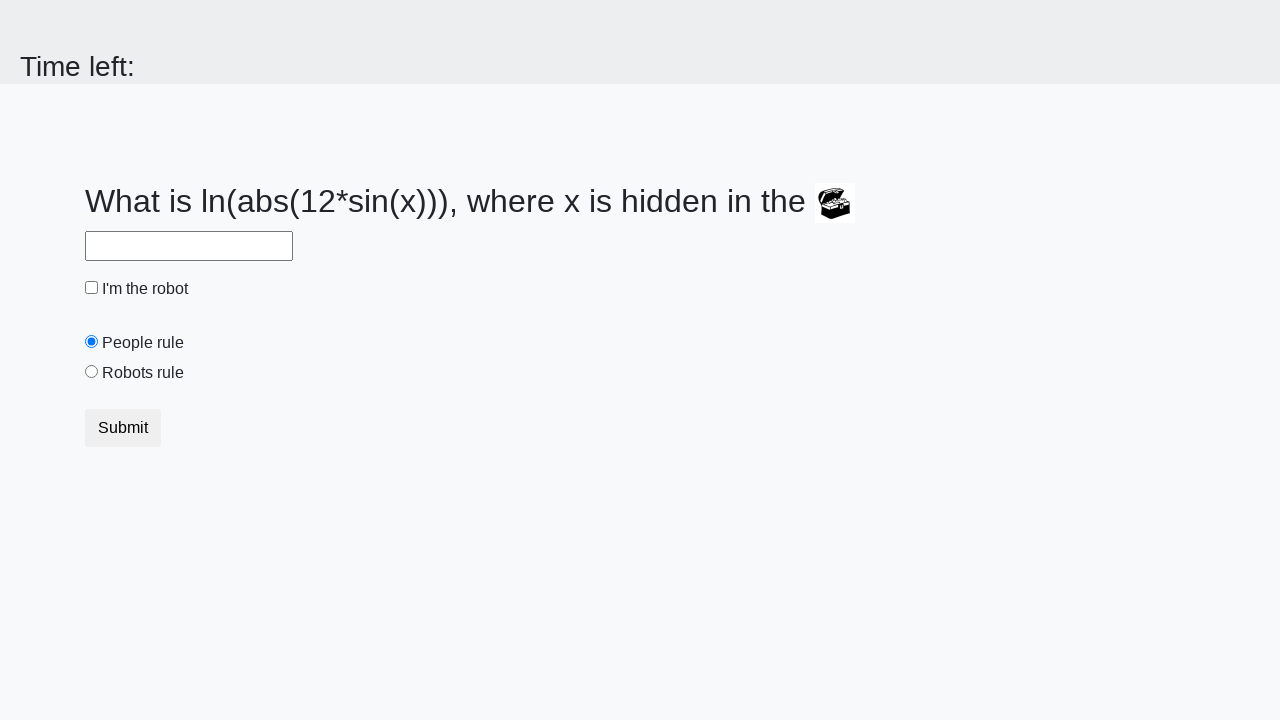

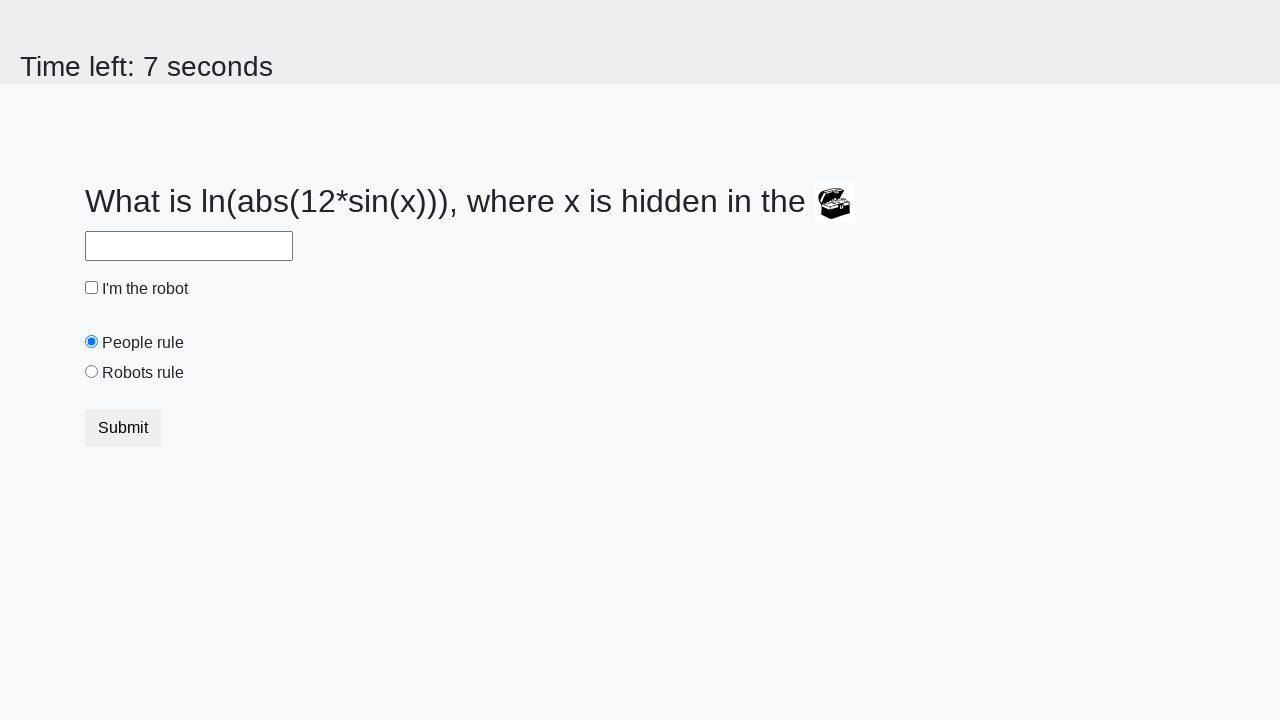